Tests that submitting the login form with a username but empty password field displays the error message "Epic sadface: Password is required"

Starting URL: https://www.saucedemo.com

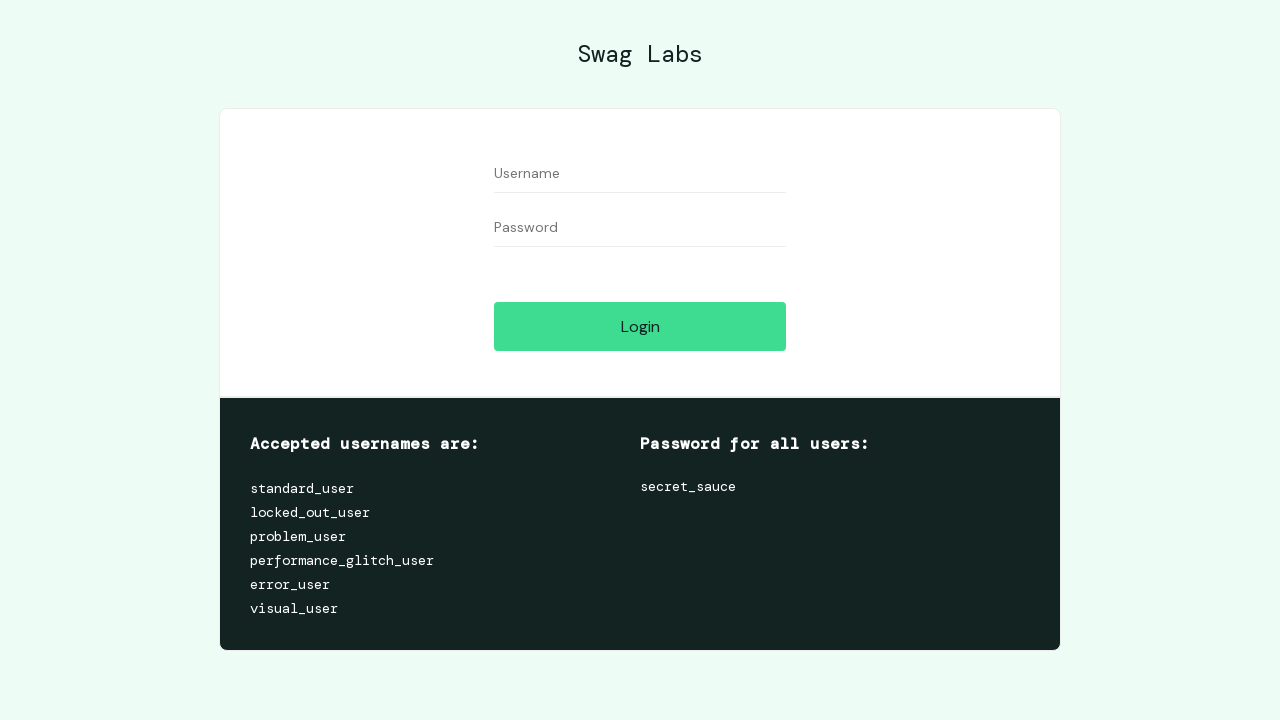

Navigated to Sauce Demo login page
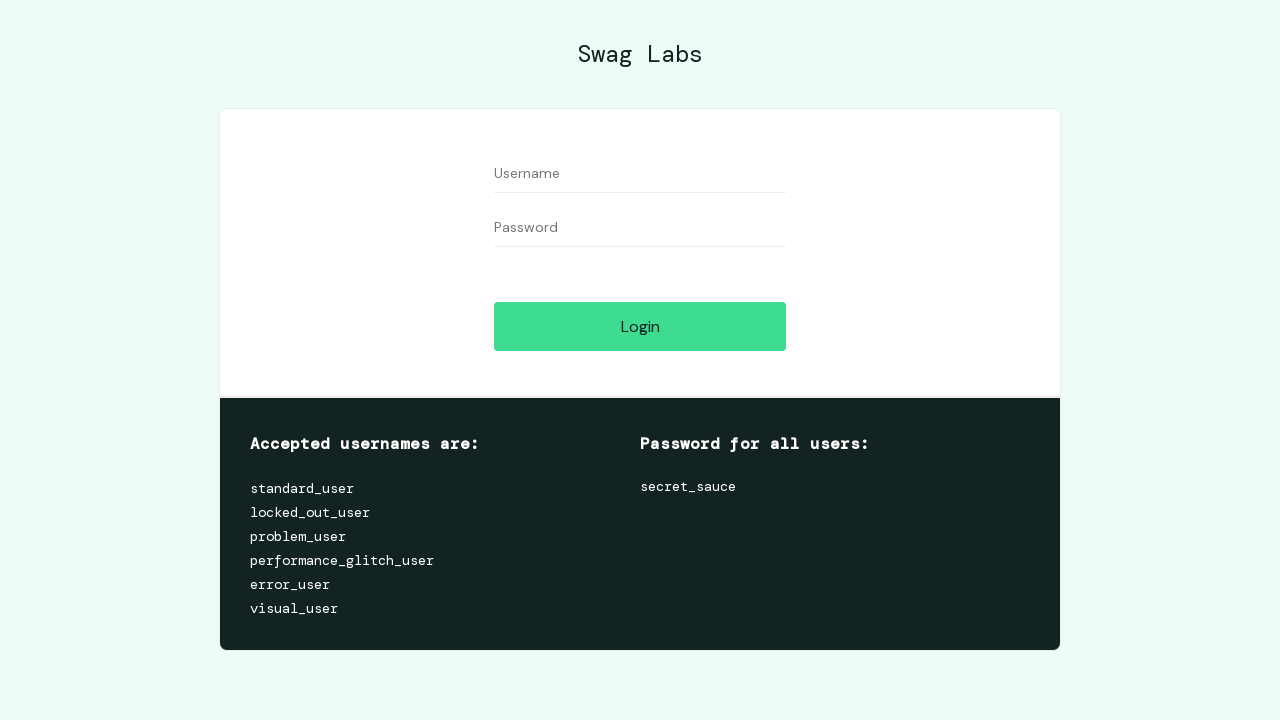

Filled username field with 'Mehtap' on #user-name
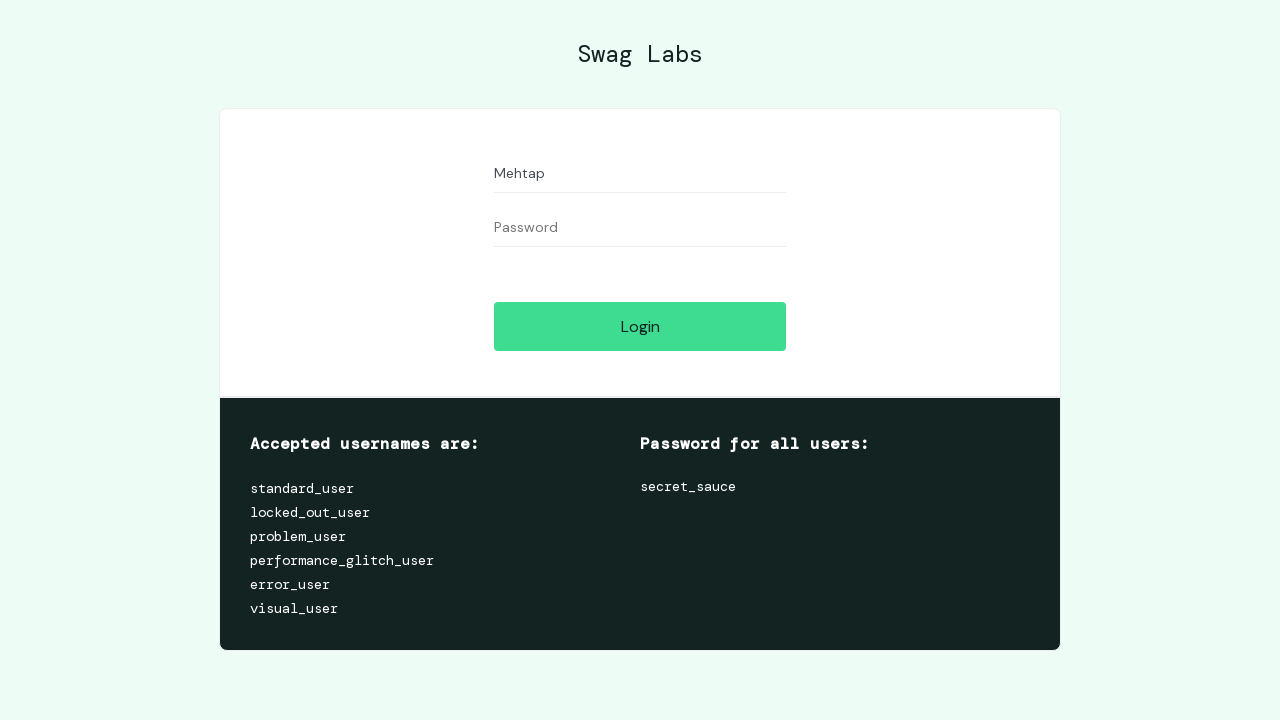

Left password field empty on #password
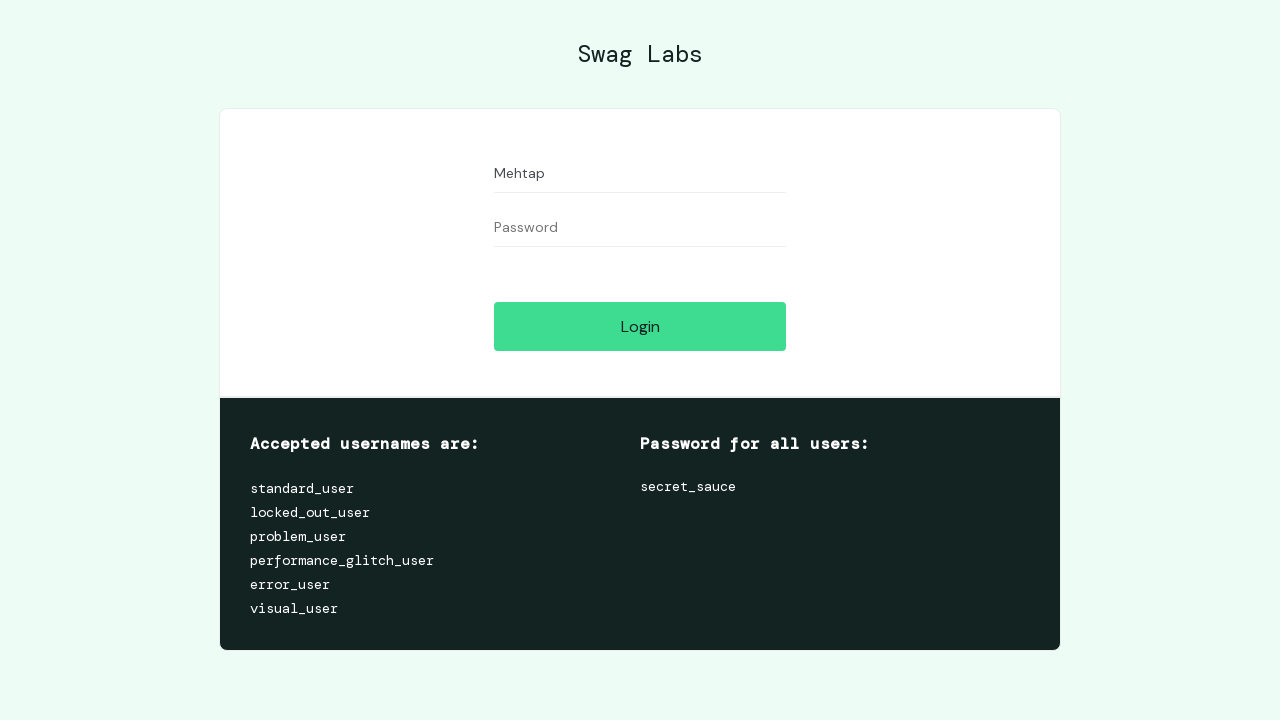

Clicked login button at (640, 326) on #login-button
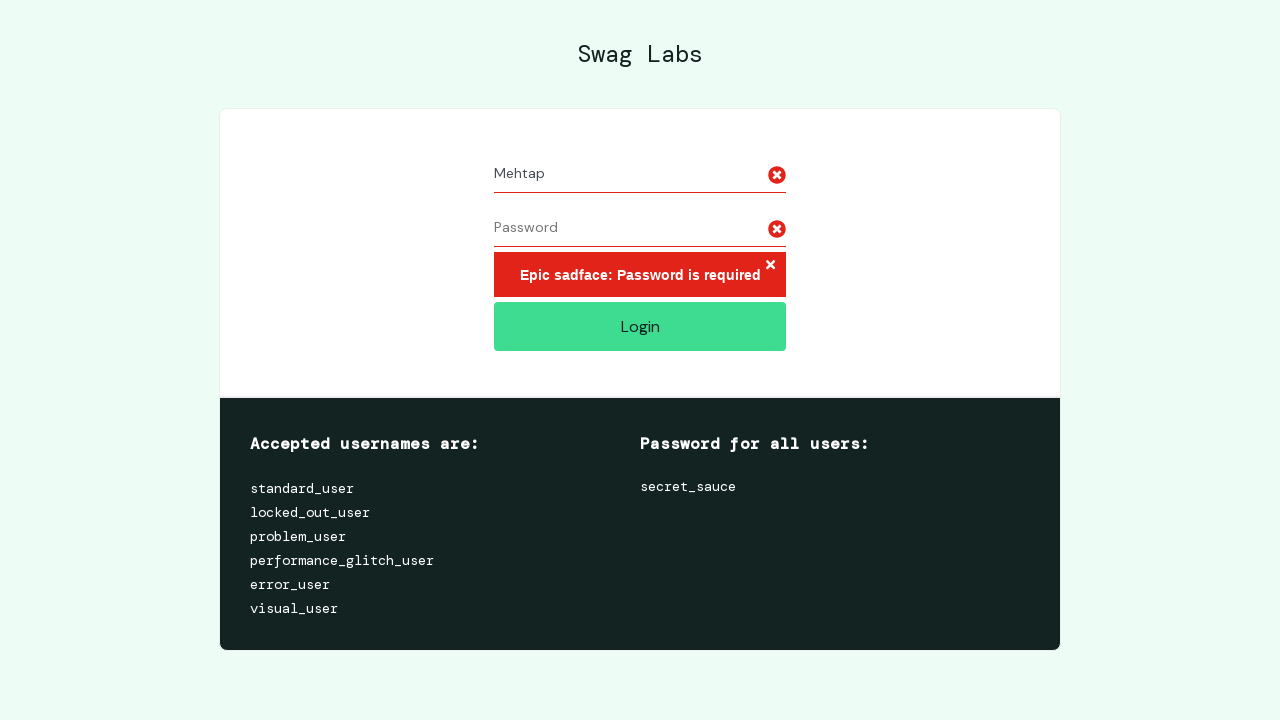

Error message element loaded
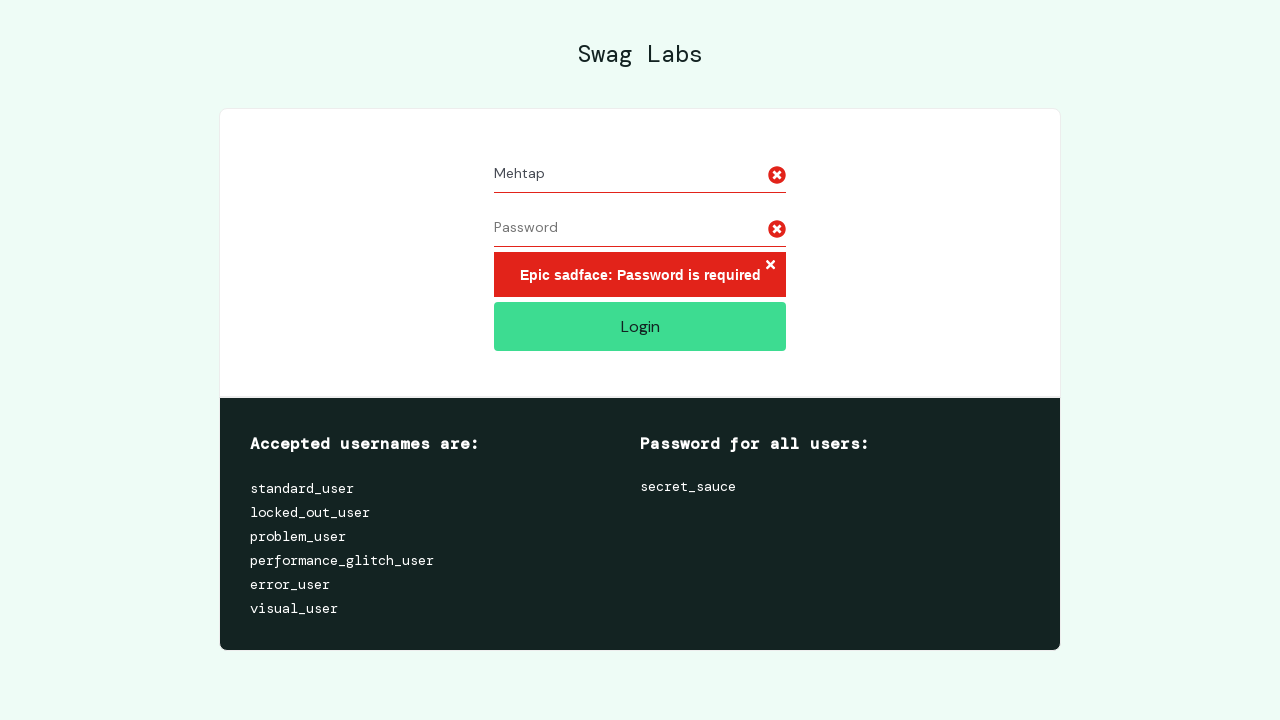

Located error message element
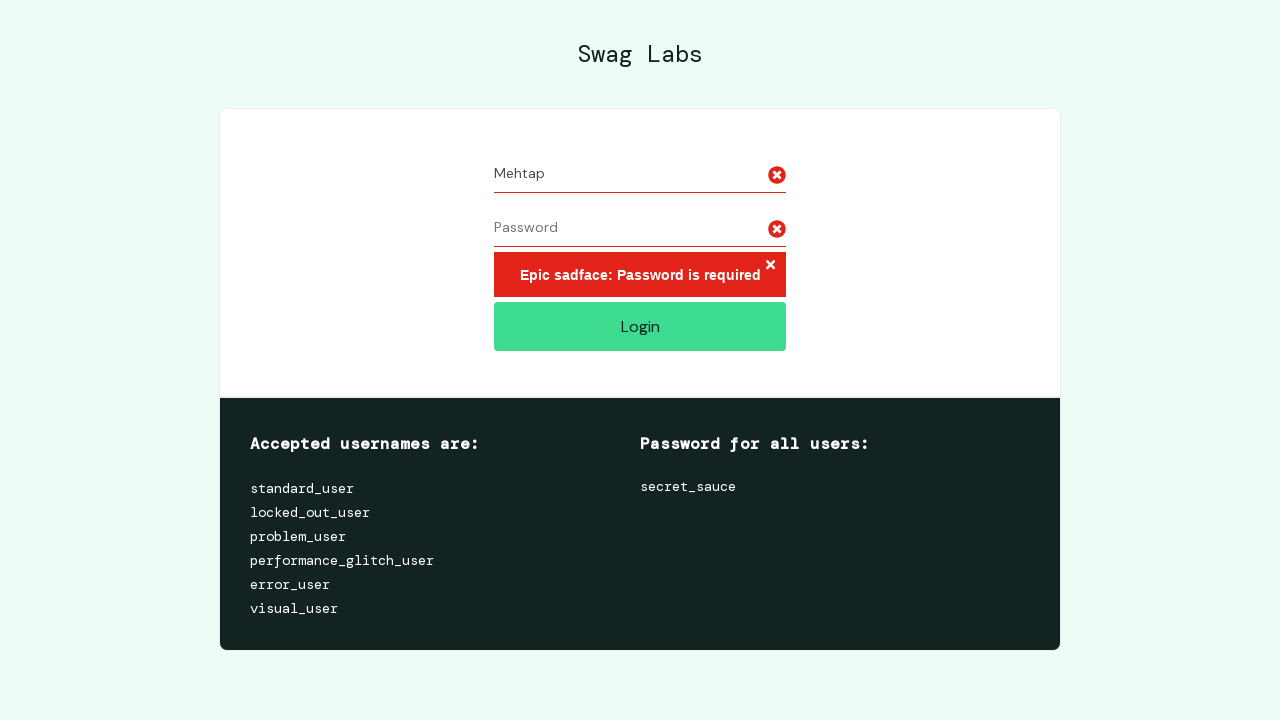

Verified error message displays 'Epic sadface: Password is required'
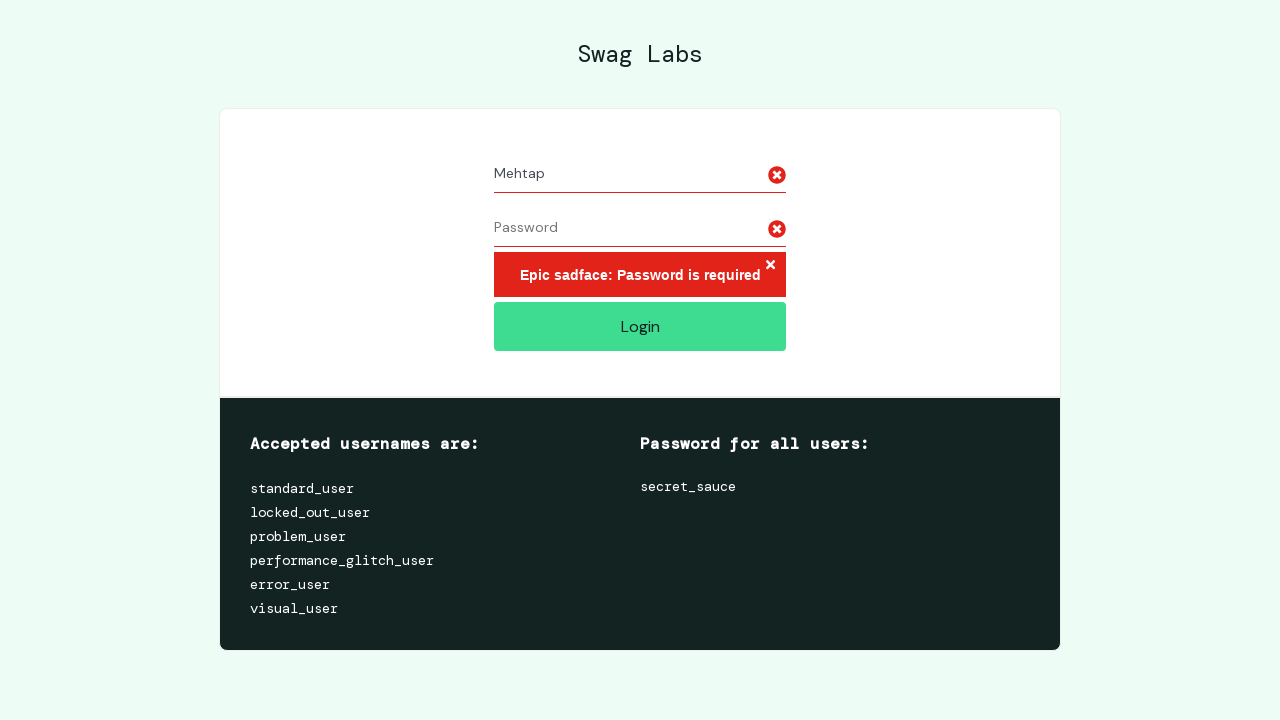

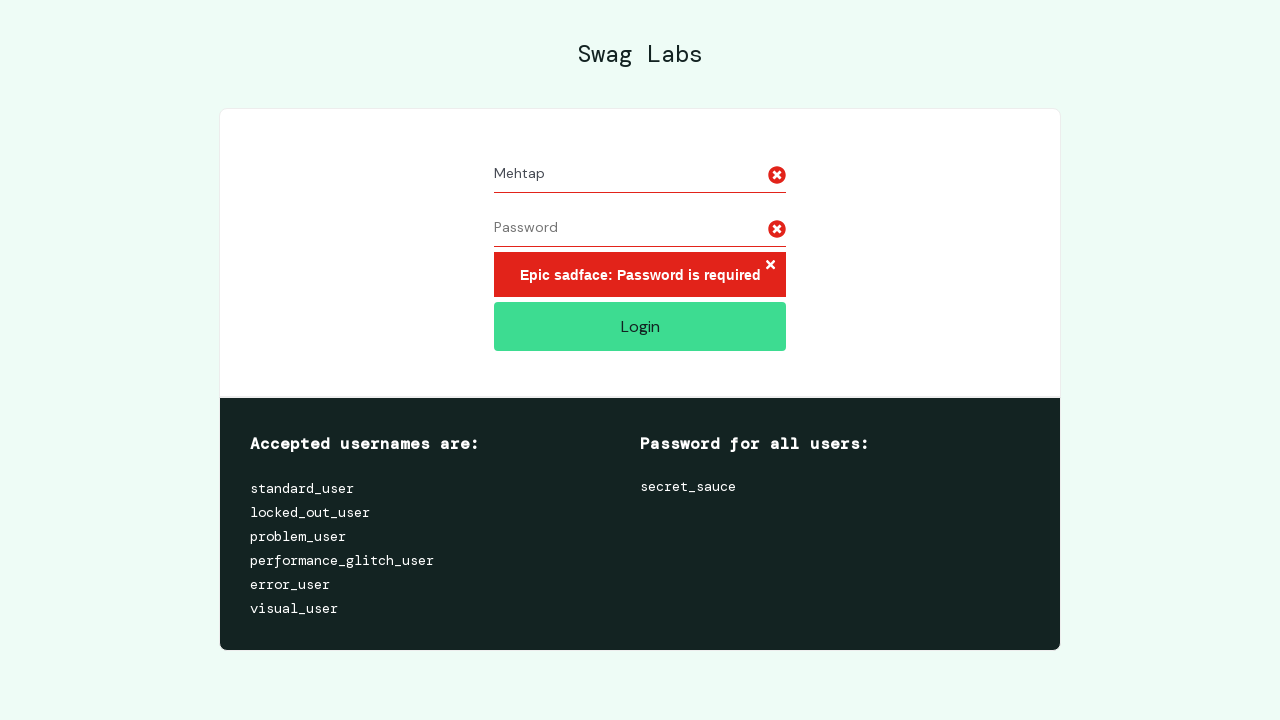